Navigates to Janasya website, locates the header logo element, and counts all links on the page

Starting URL: https://janasya.com

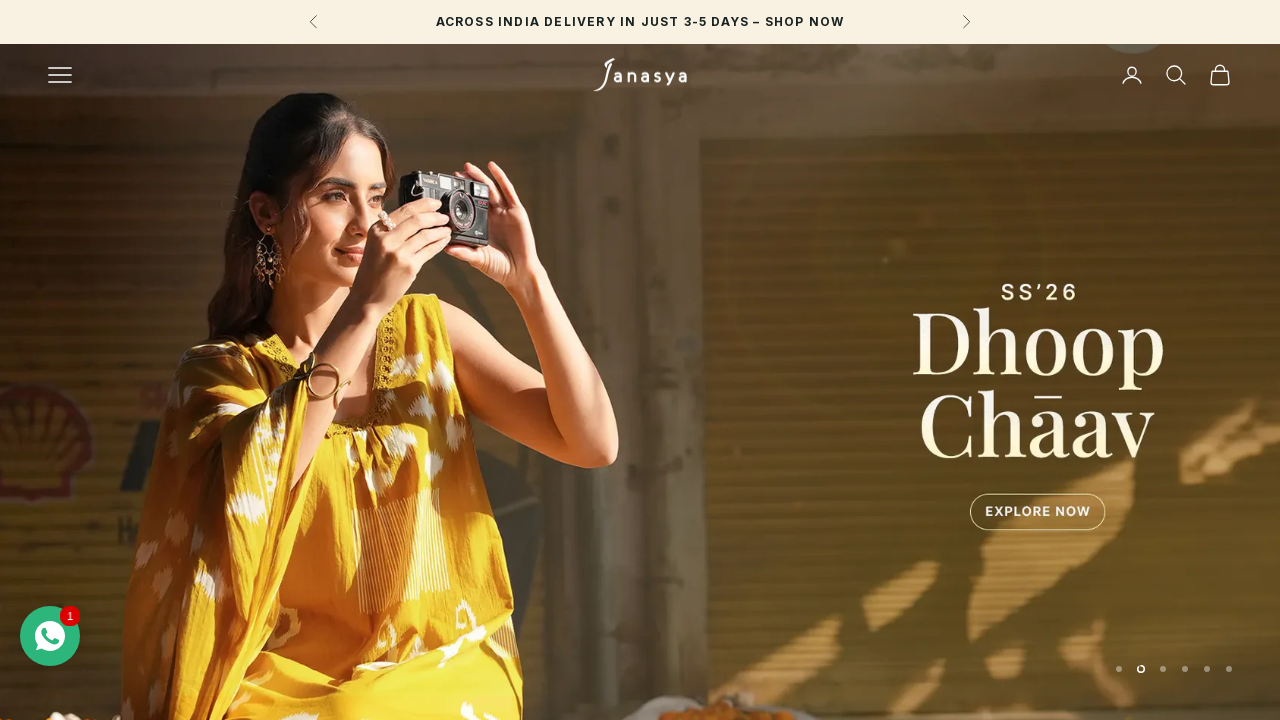

Navigated to Janasya website
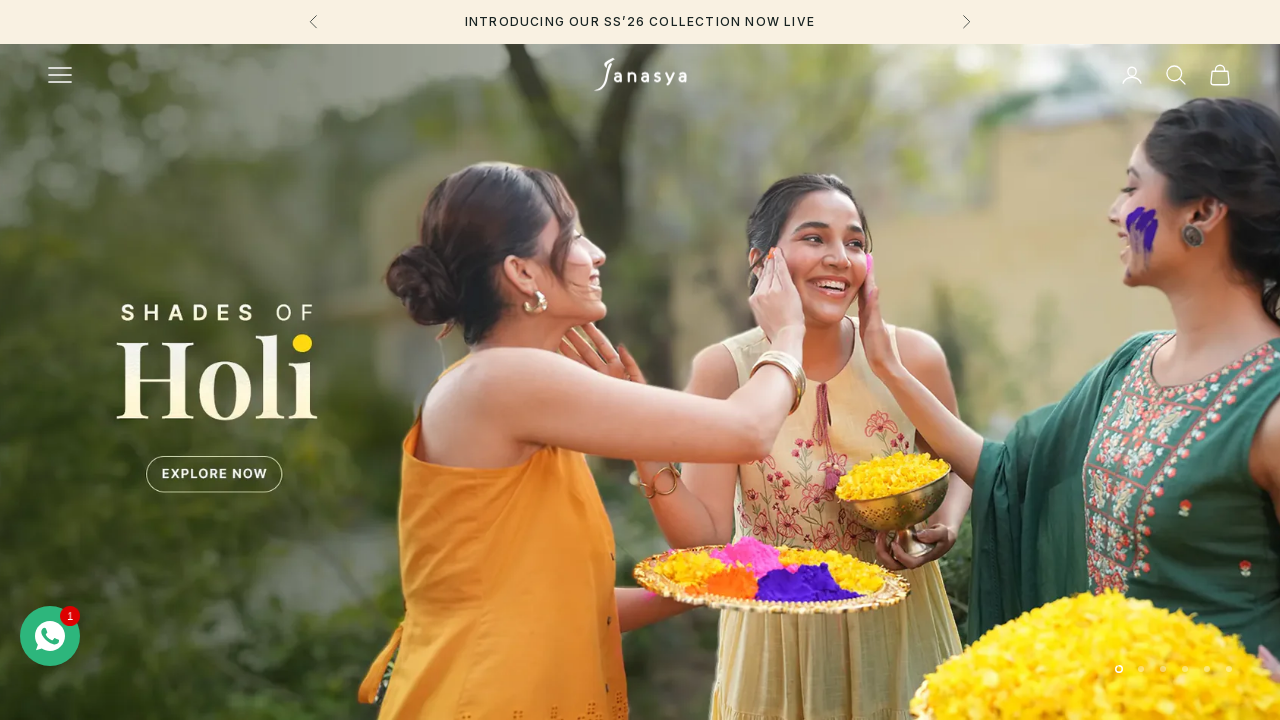

Header logo element is visible
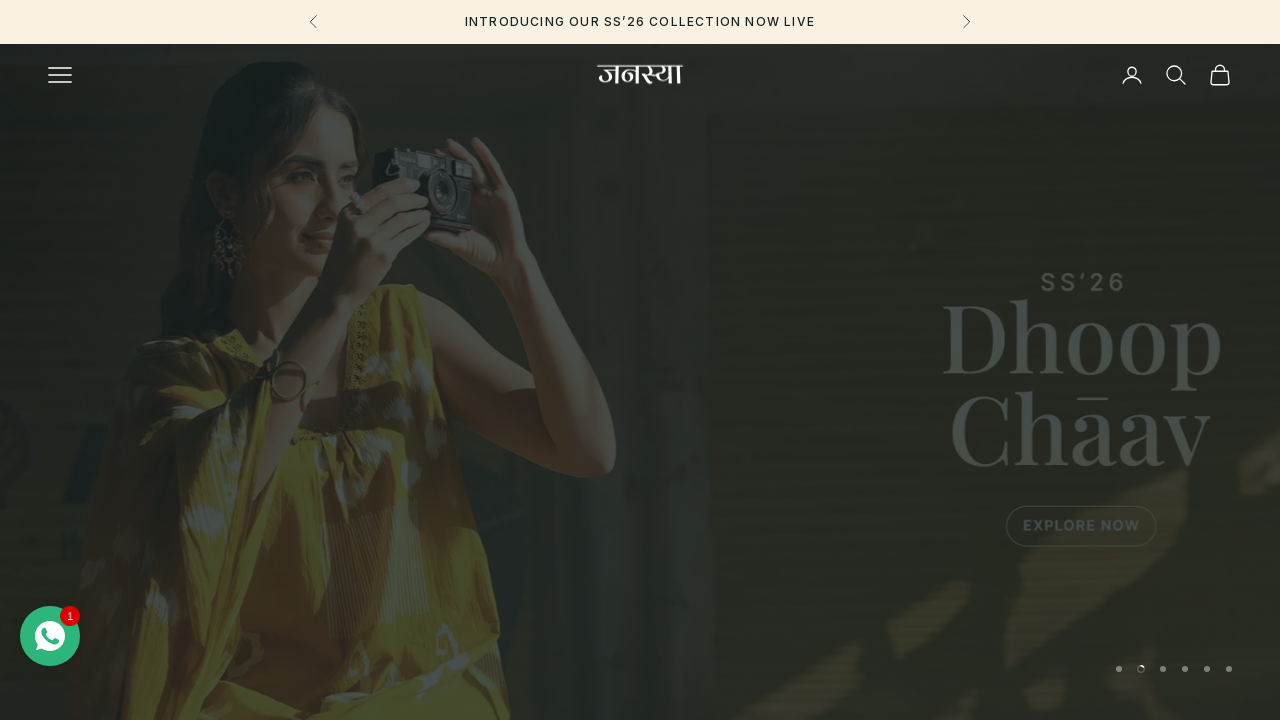

Located all links on page - Total number of links: 99
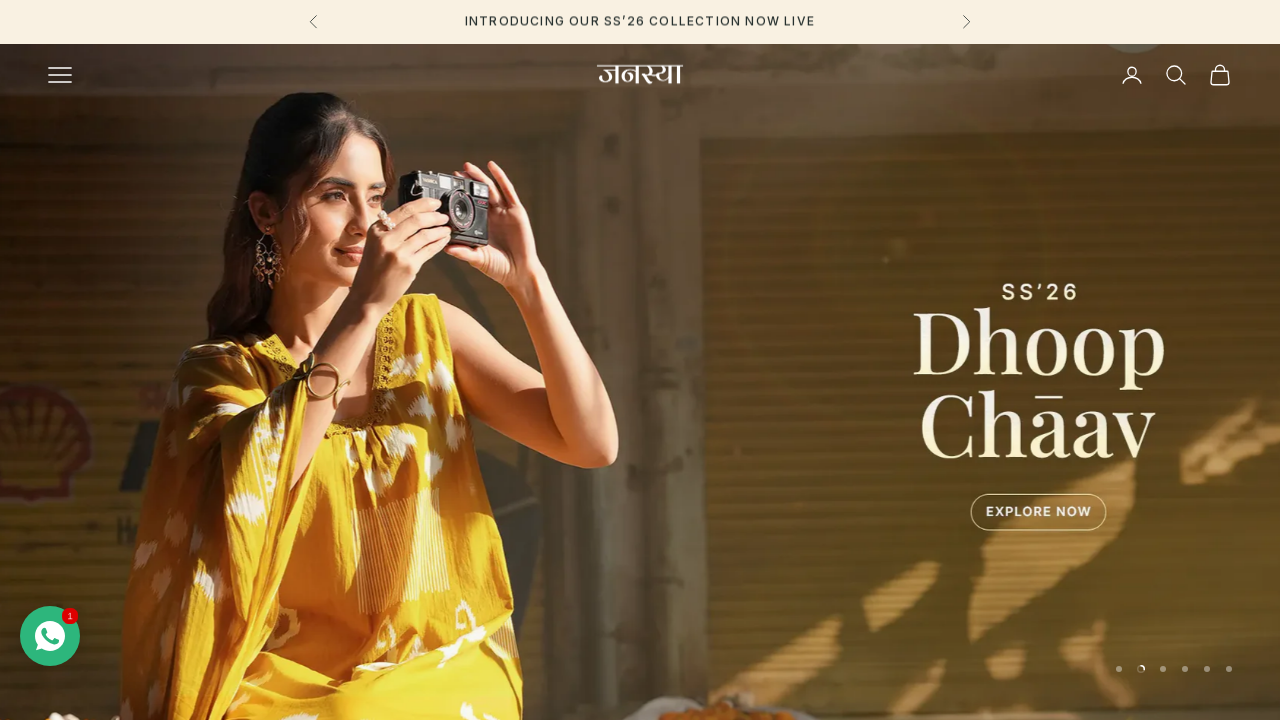

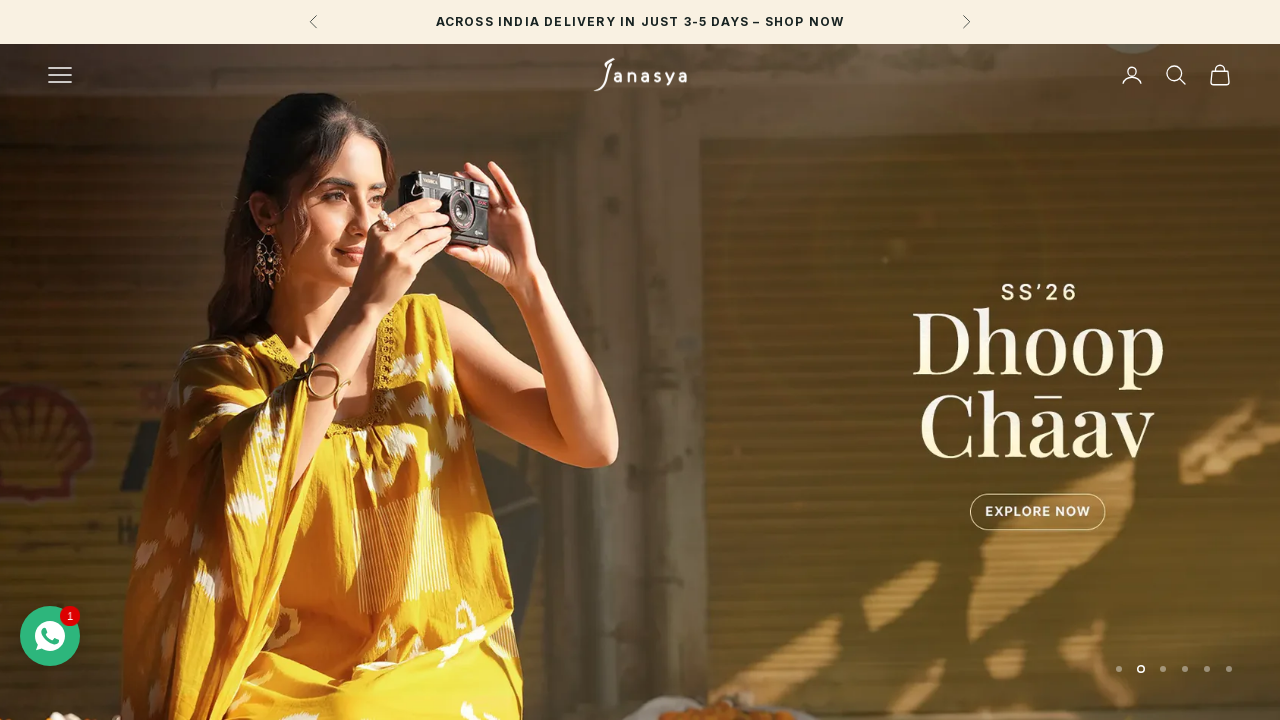